Navigates to BookMyForex website and clicks on the "see full rate card" button to reveal the complete forex rate table.

Starting URL: https://www.bookmyforex.com/

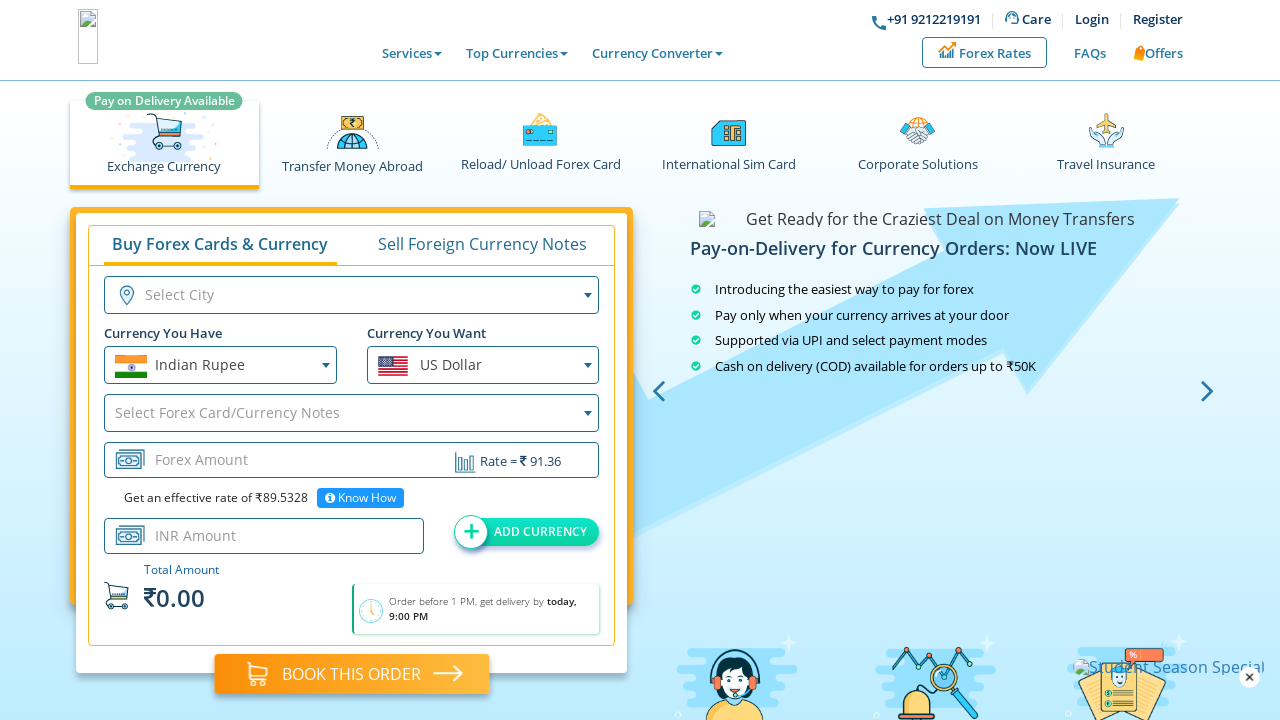

Waited for page to load (networkidle state)
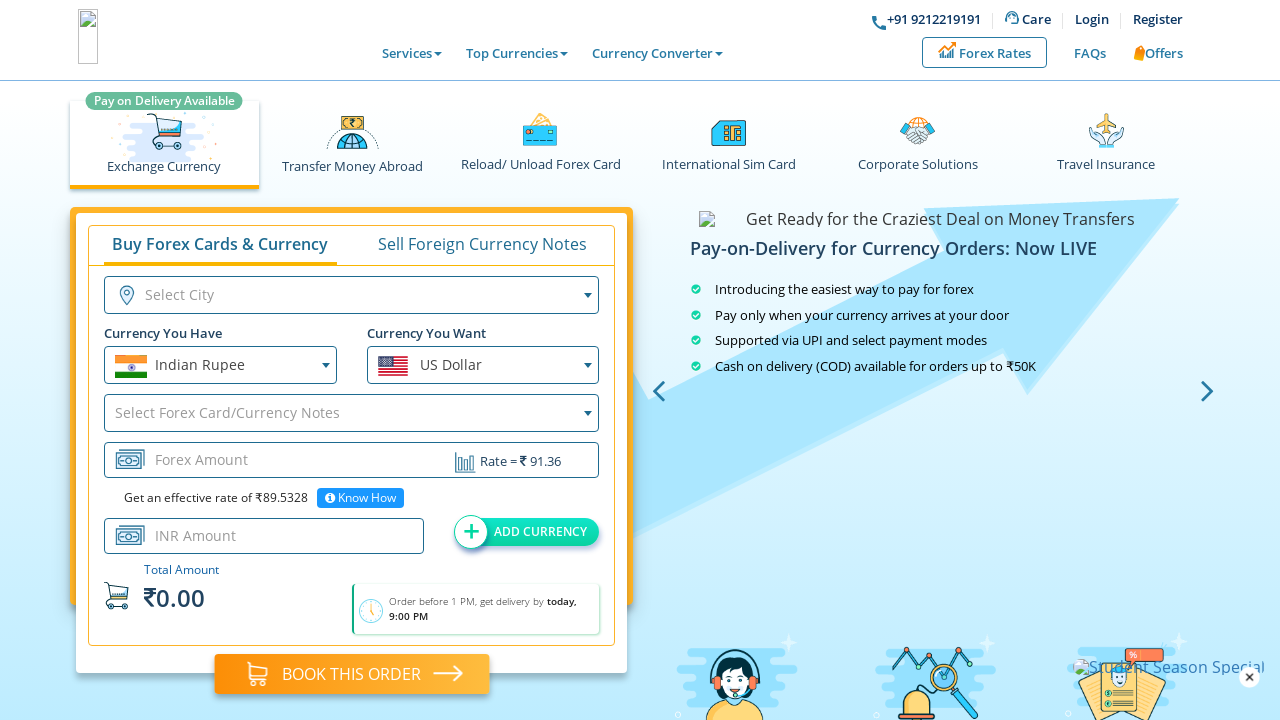

Clicked 'see full rate card' button to reveal forex rate table at (629, 360) on .see_frc_btn
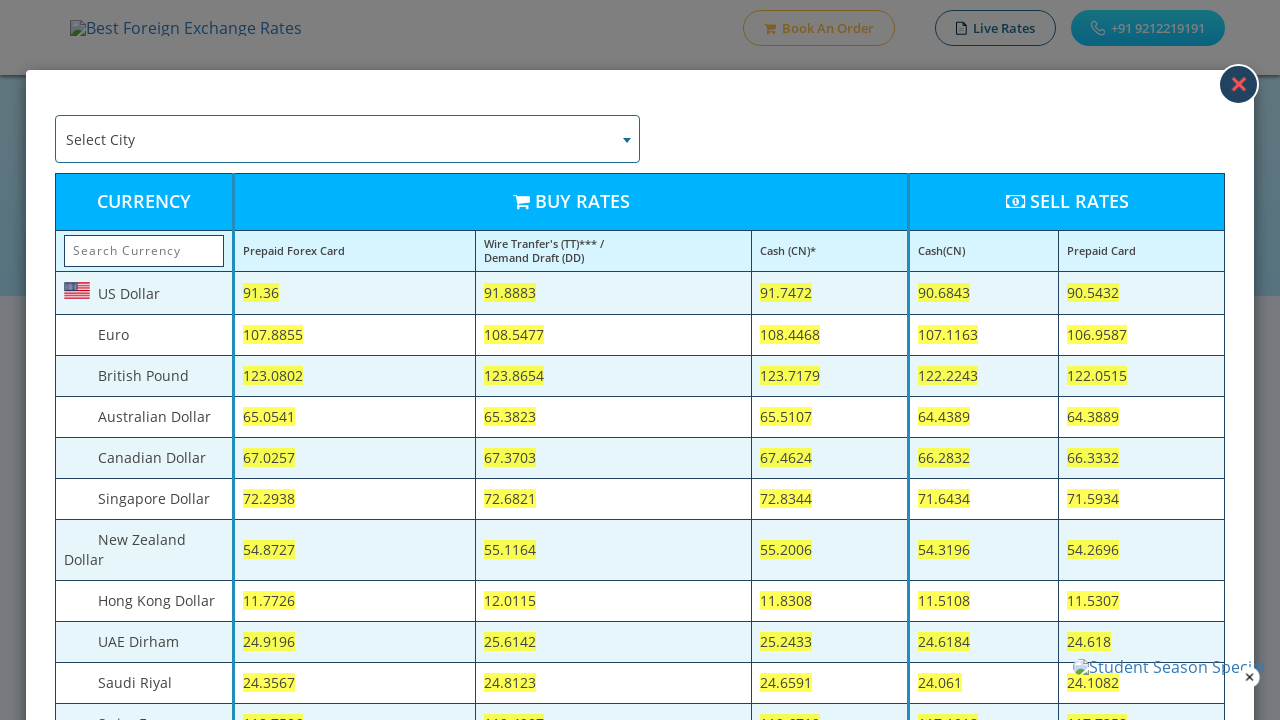

Full rate table loaded and visible
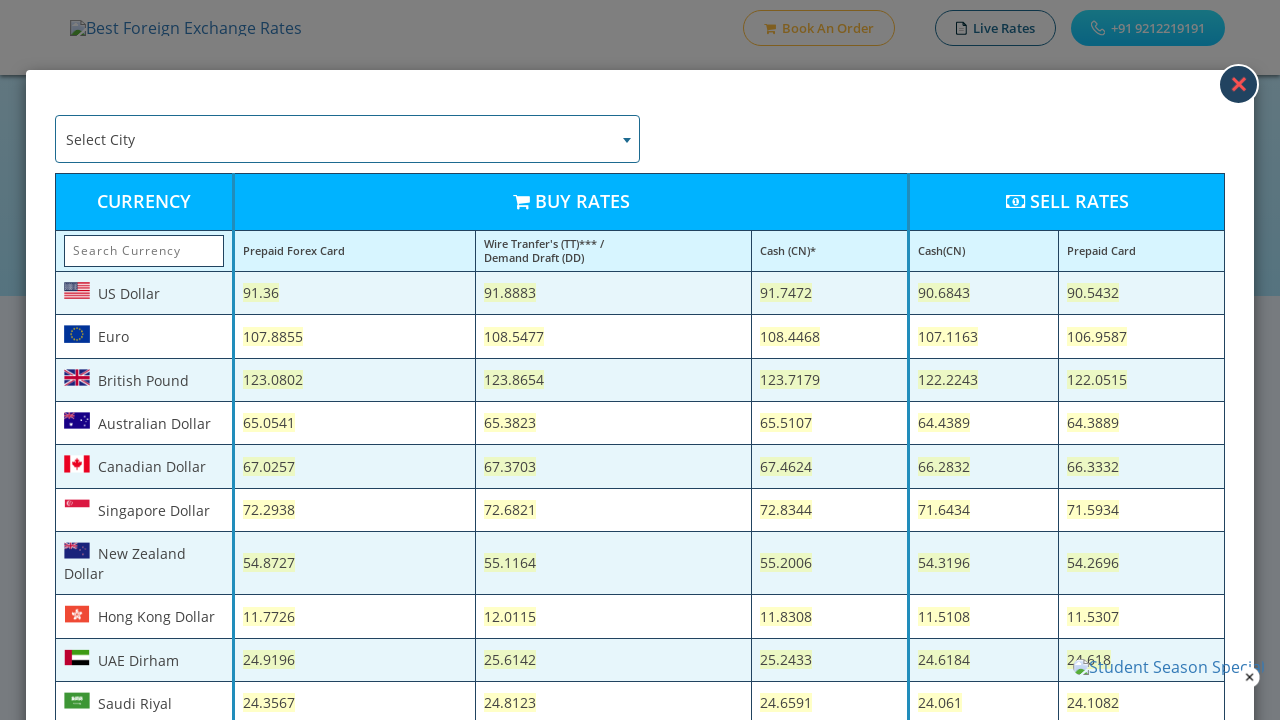

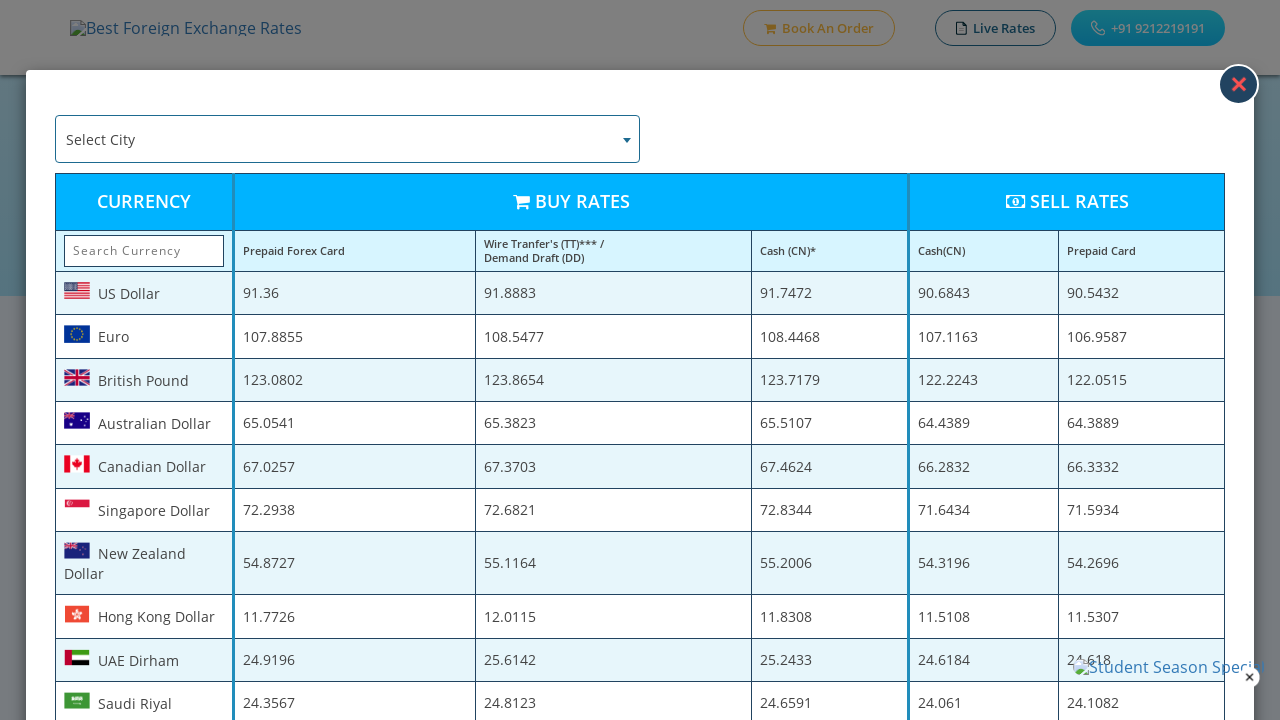